Navigates to a checkboxes page and ensures both checkboxes are selected by clicking them if they are not already checked

Starting URL: https://the-internet.herokuapp.com/checkboxes

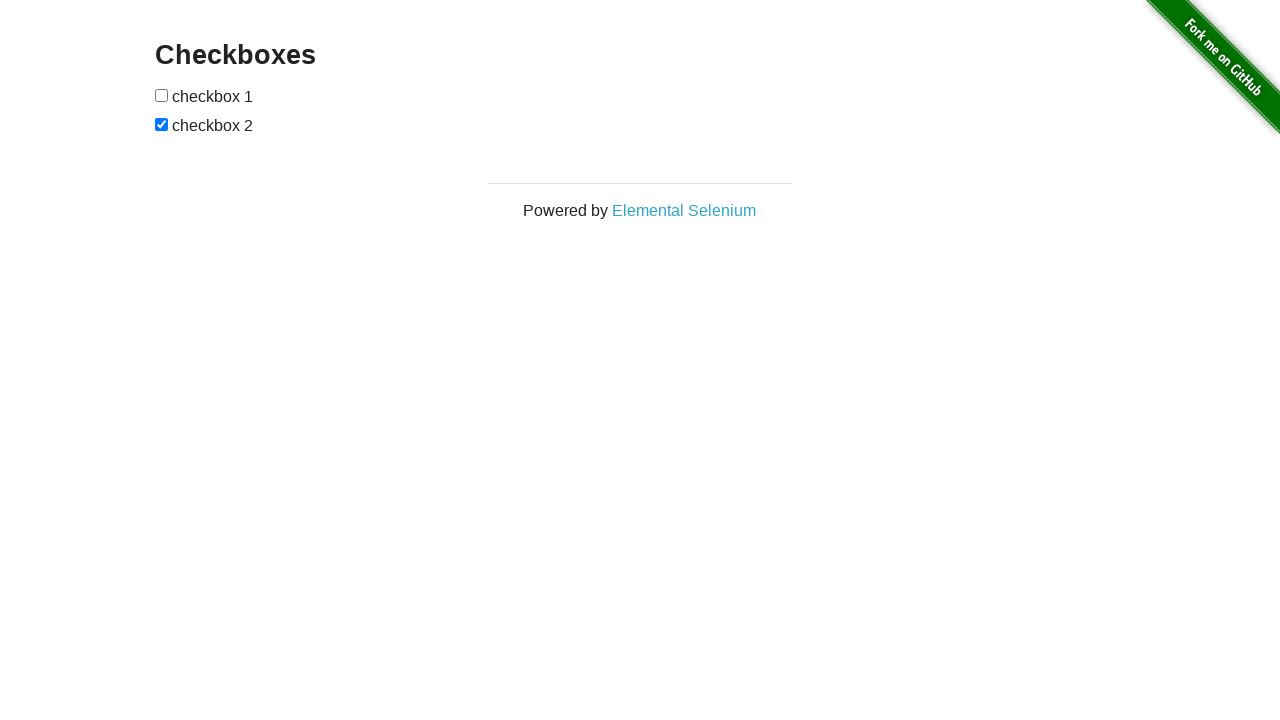

Navigated to checkboxes page
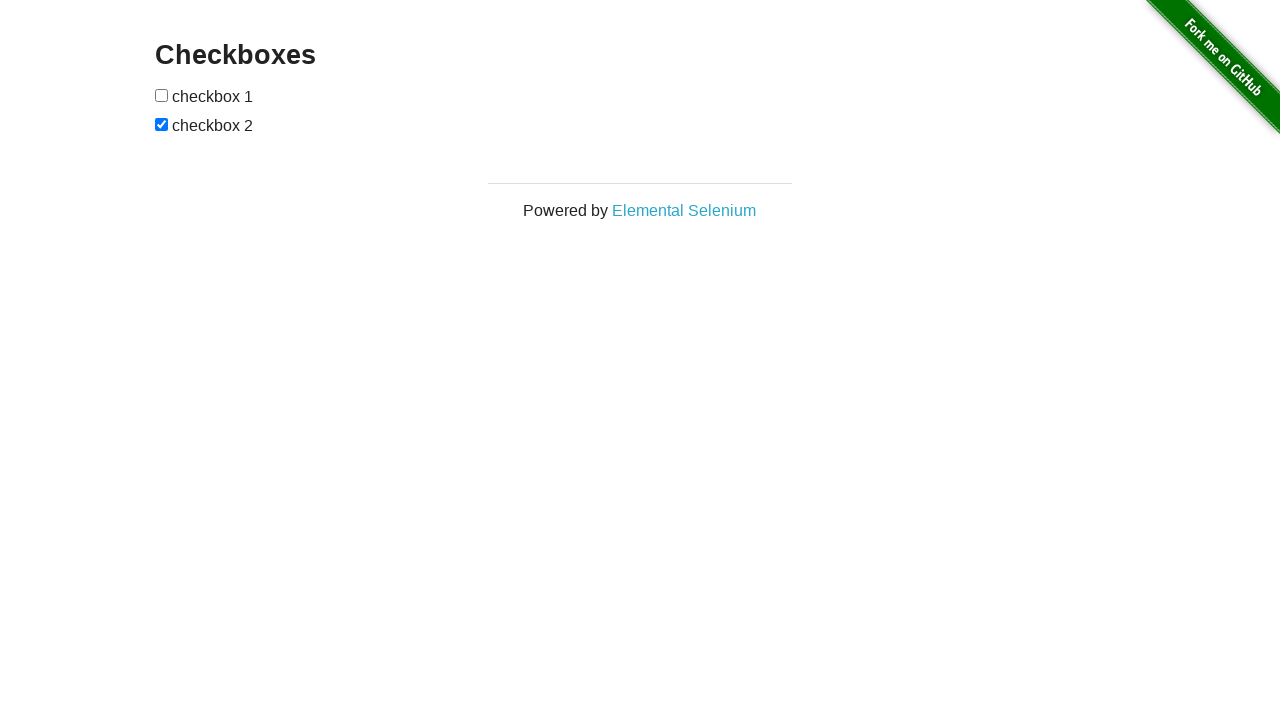

Located first checkbox
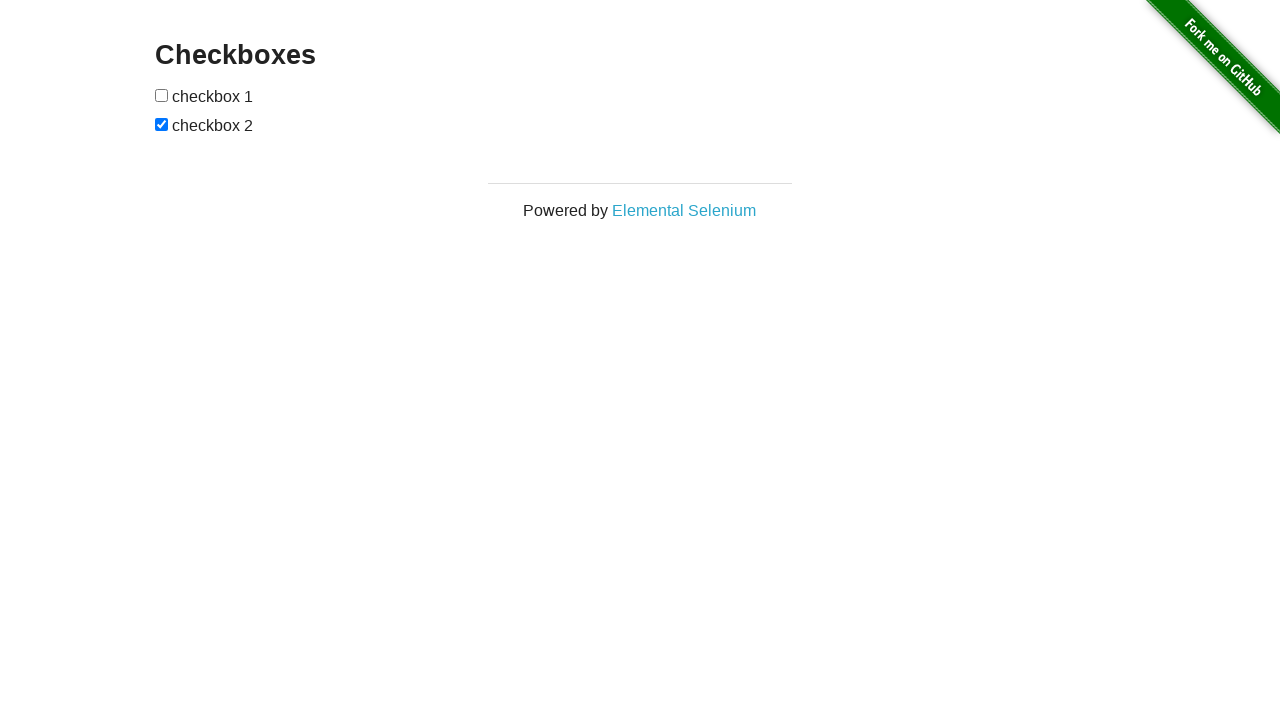

Located second checkbox
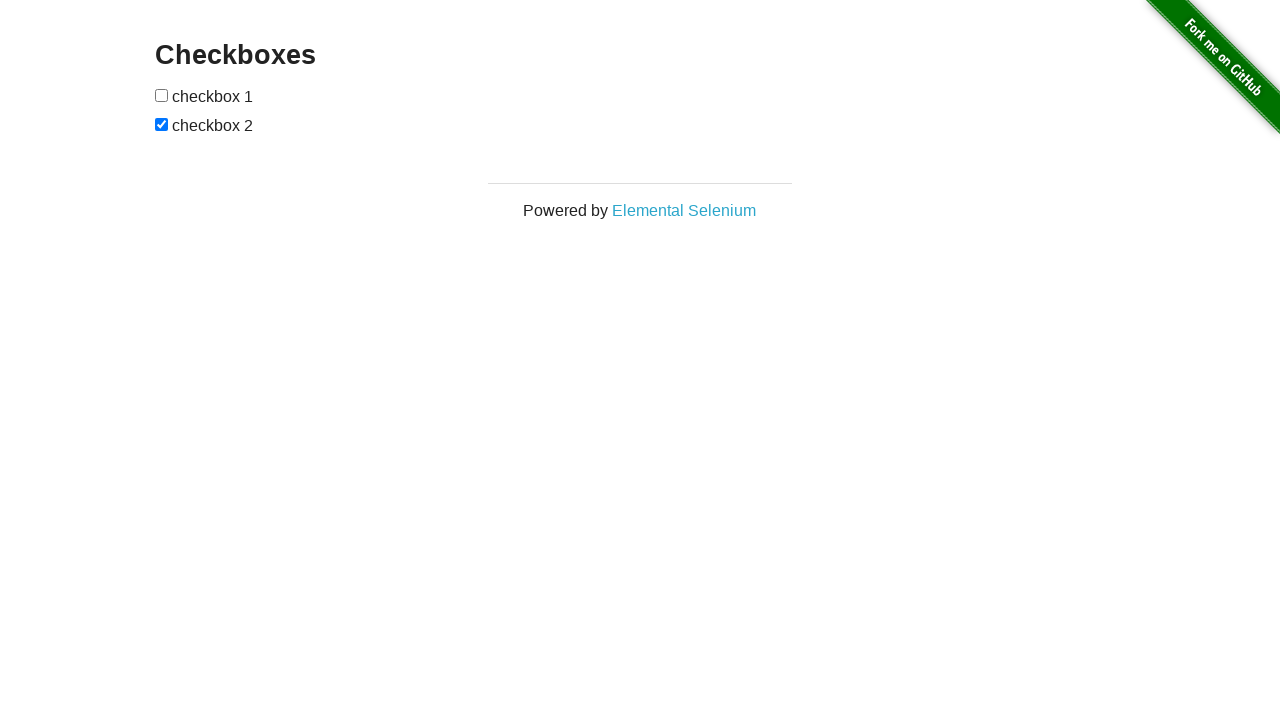

First checkbox is not checked, checking it now
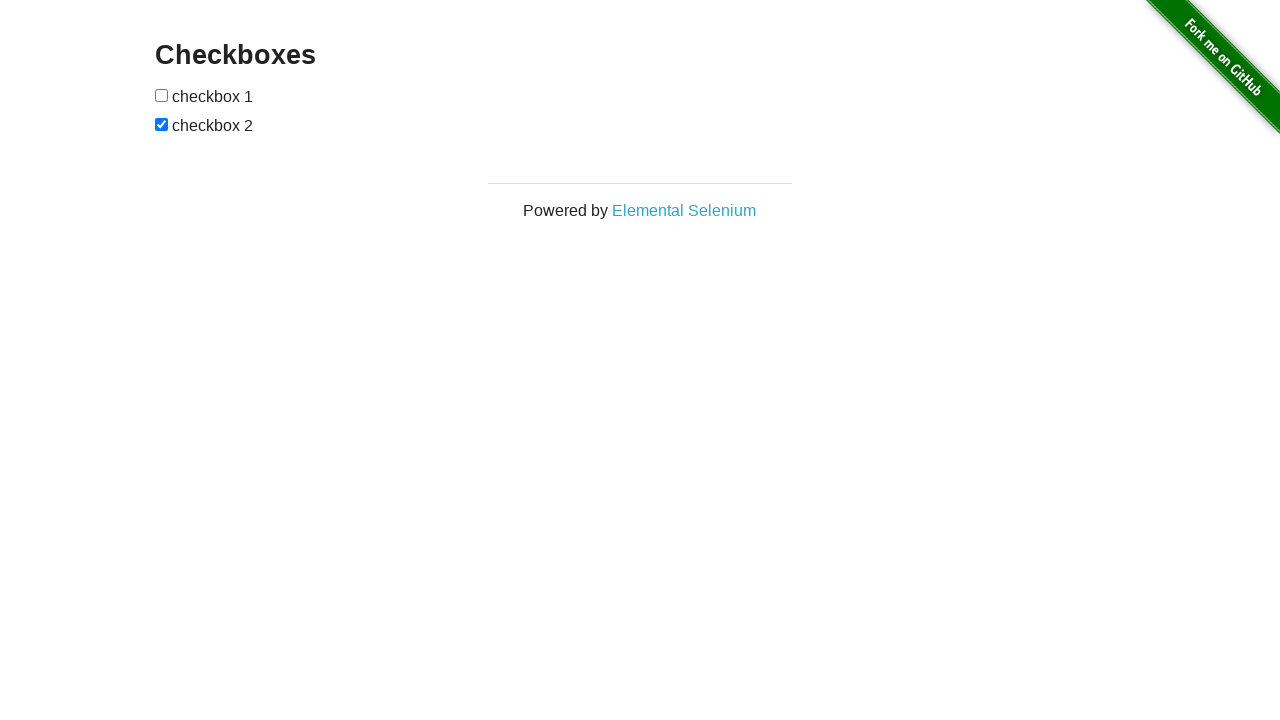

Successfully checked first checkbox at (162, 95) on input[type='checkbox'] >> nth=0
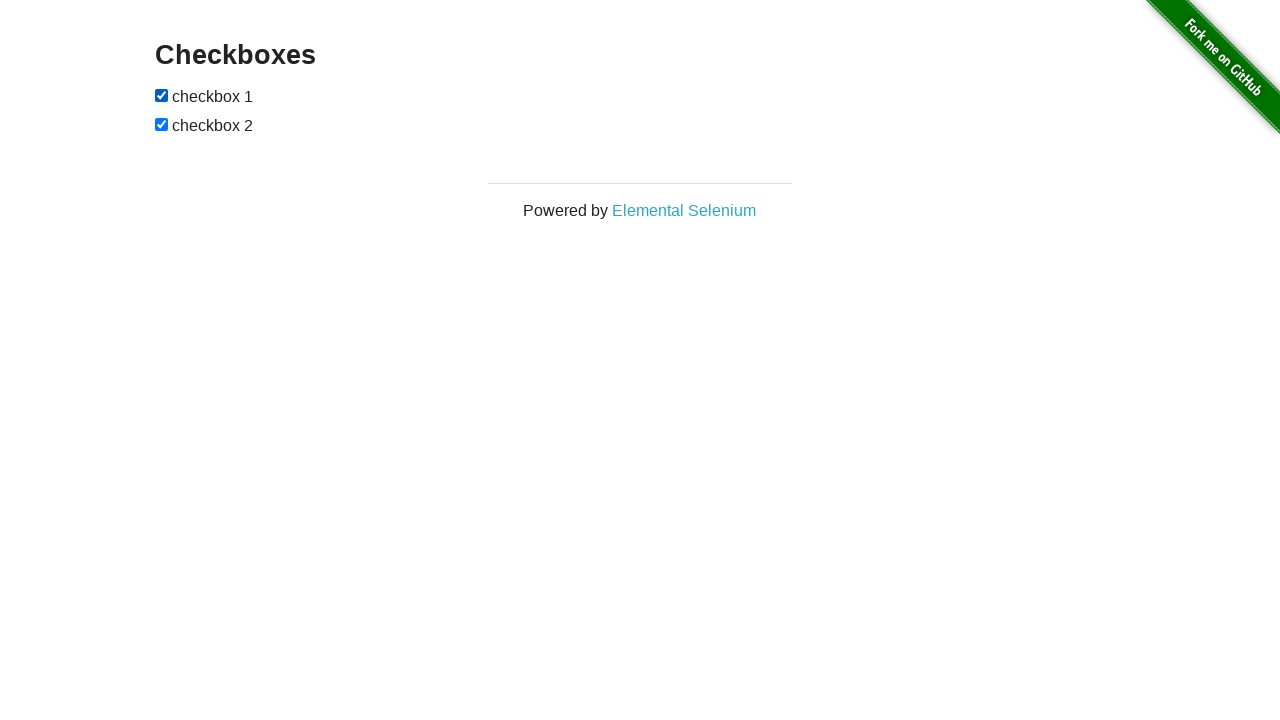

Second checkbox is already checked
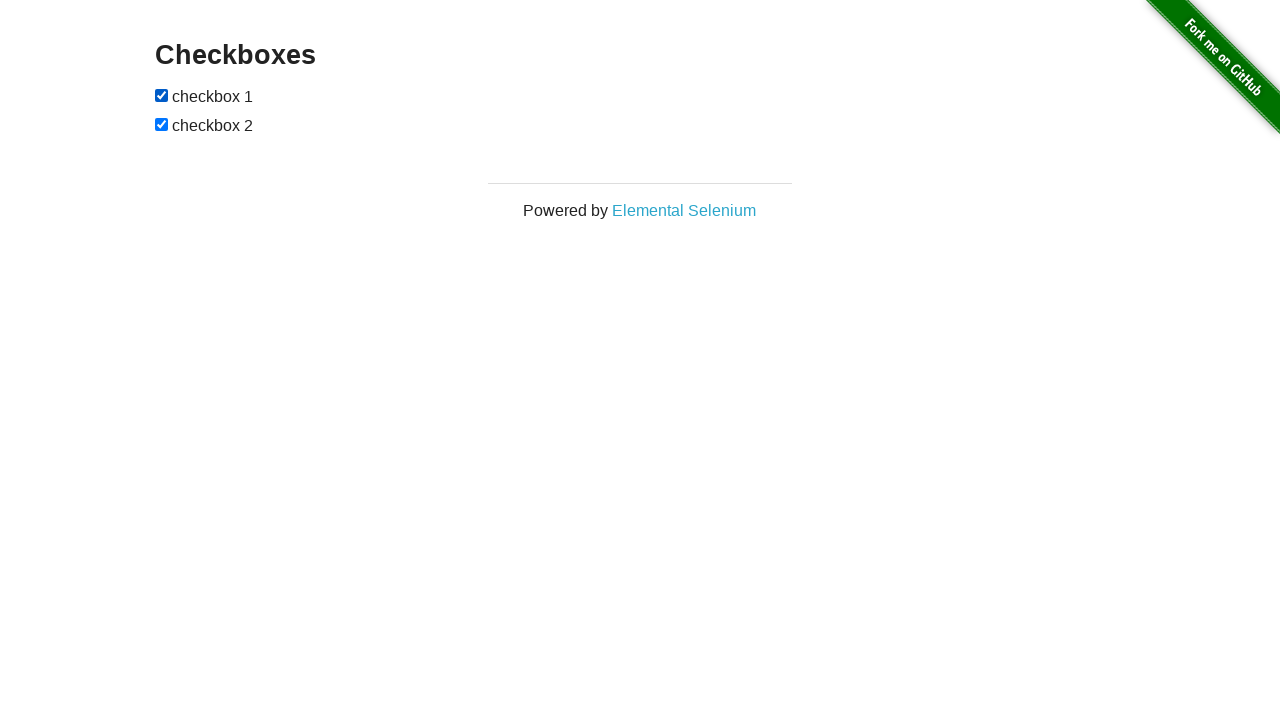

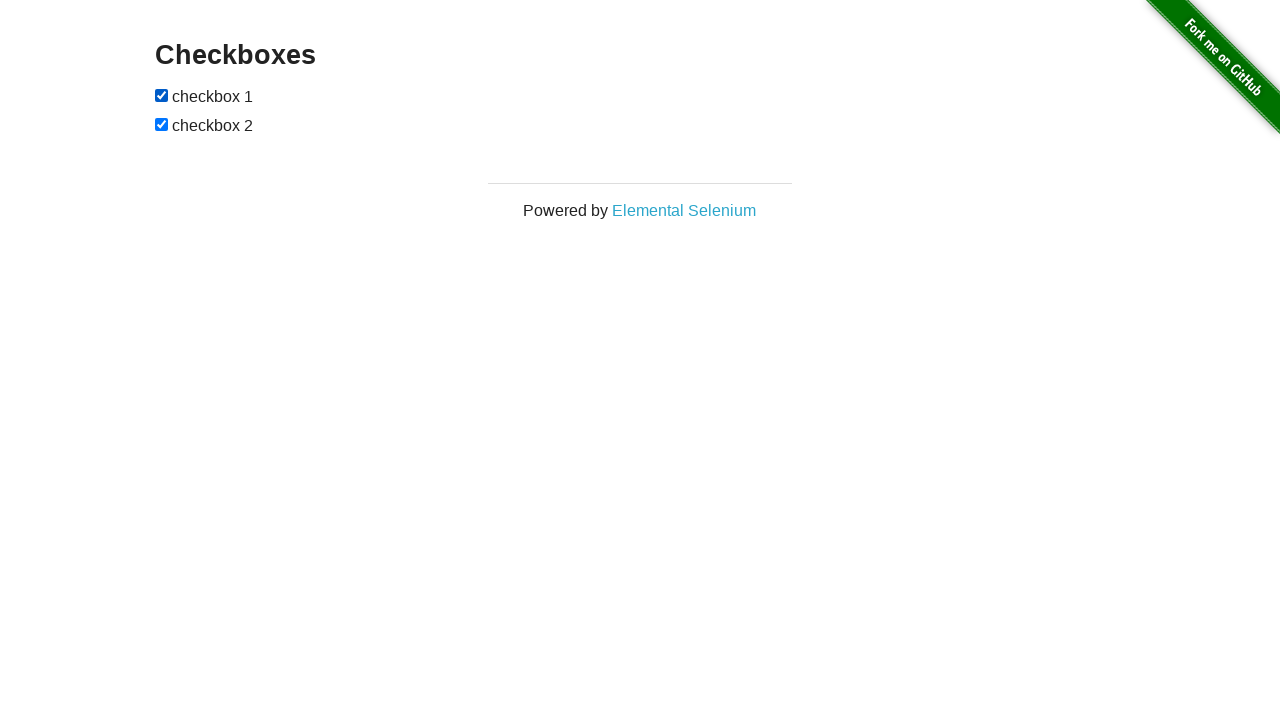